Clicks the Privacy Policy link from the ParentHub login page and navigates to the privacy policy page

Starting URL: https://target110.brightarrow.com/m/

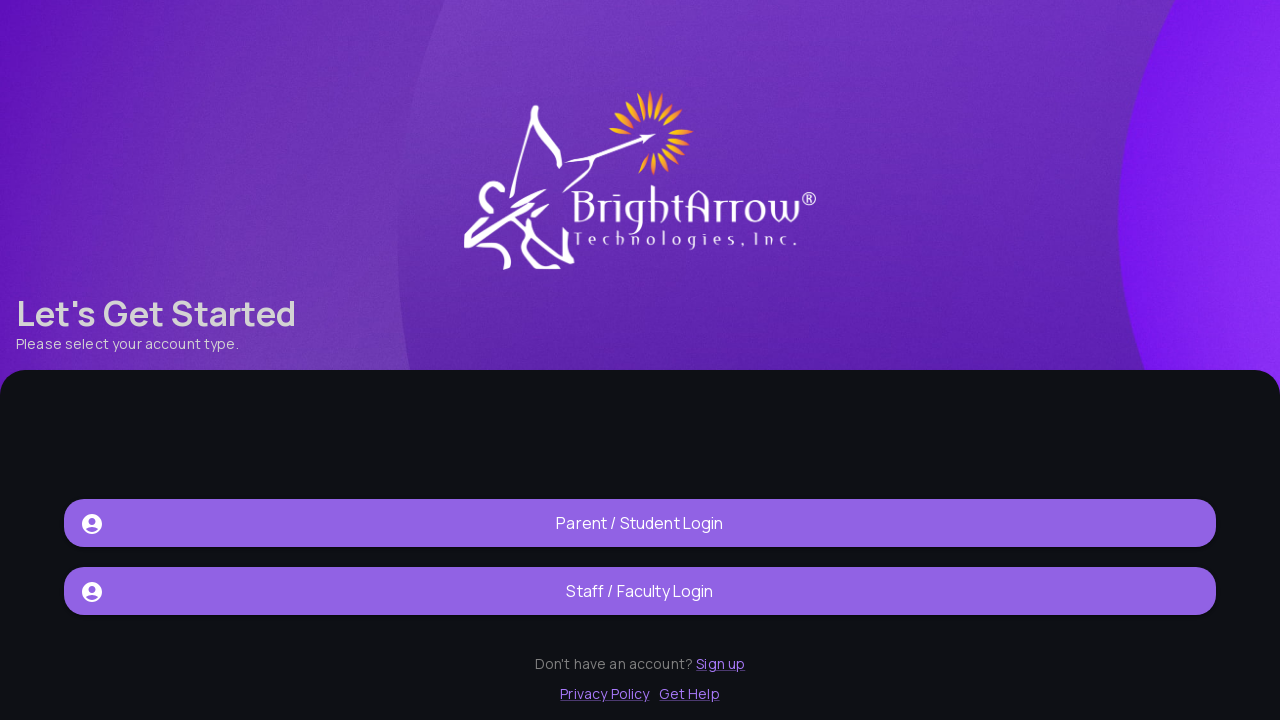

Navigated to ParentHub login page
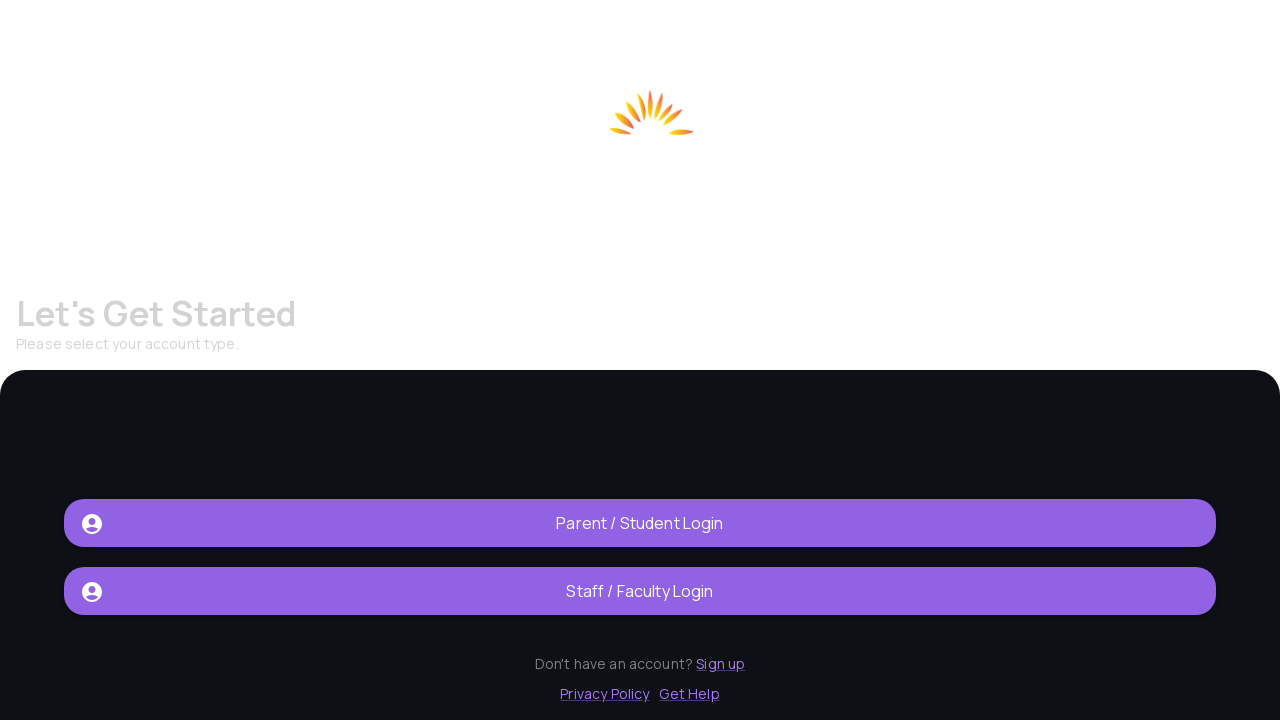

Clicked Privacy Policy link from login page at (605, 693) on a:has-text('Privacy Policy')
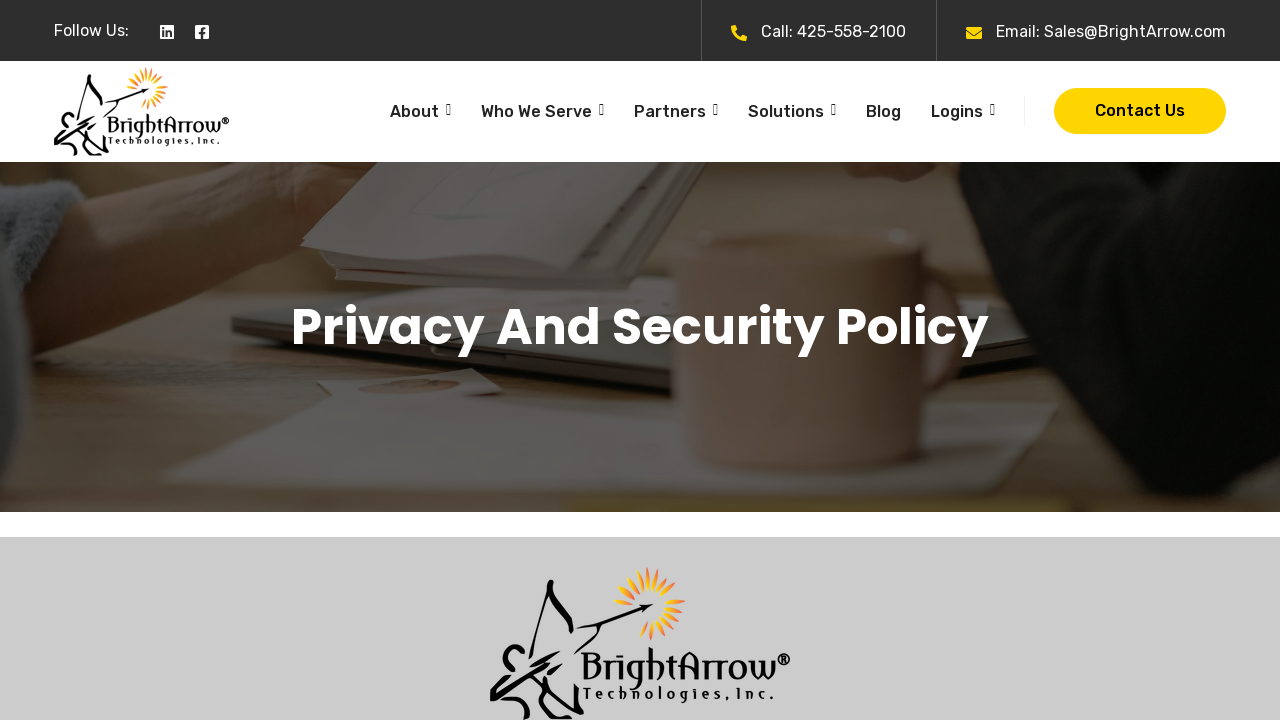

Privacy Policy page loaded
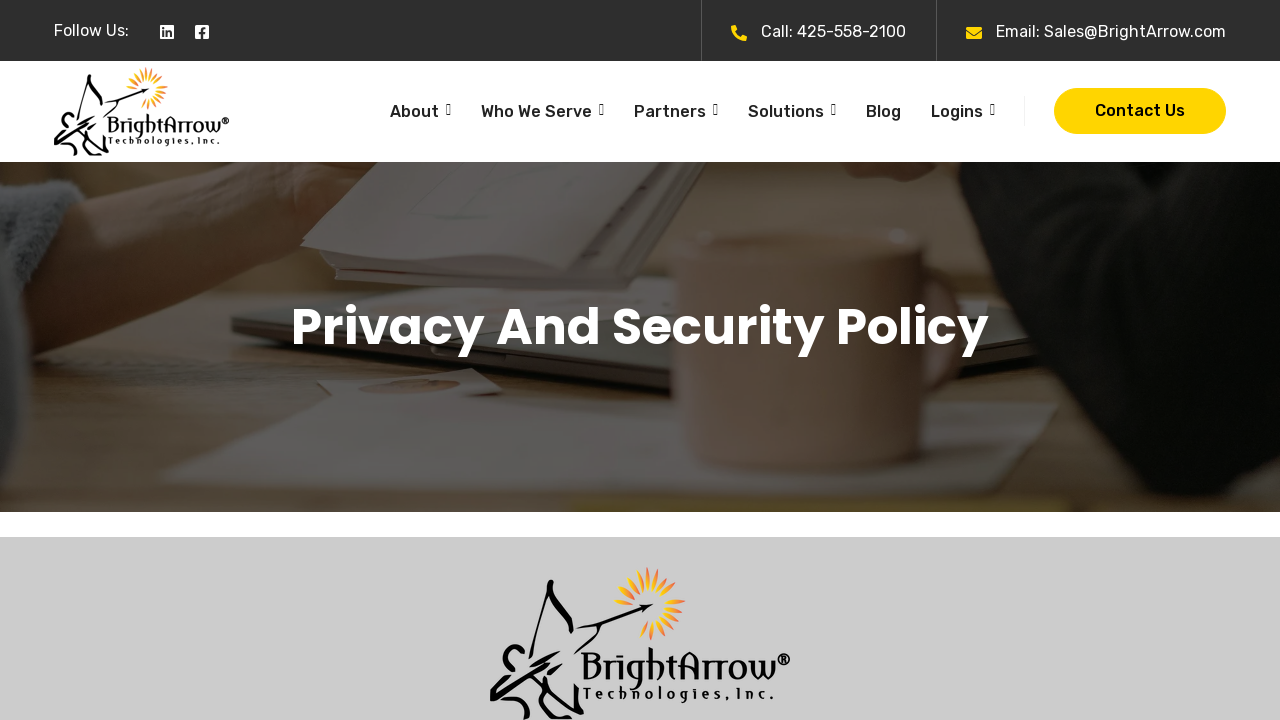

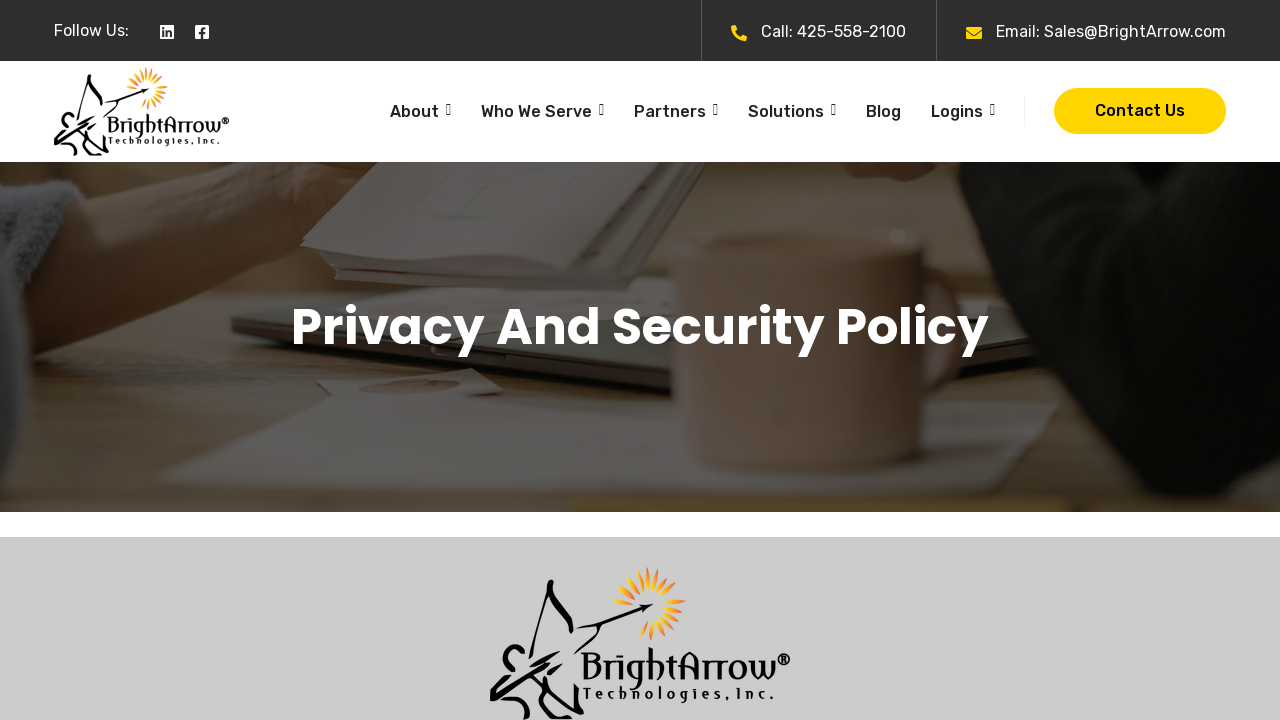